Navigates to omayo.blogspot.com and locates a popup window link element on the page to verify it exists and is visible.

Starting URL: http://omayo.blogspot.com/

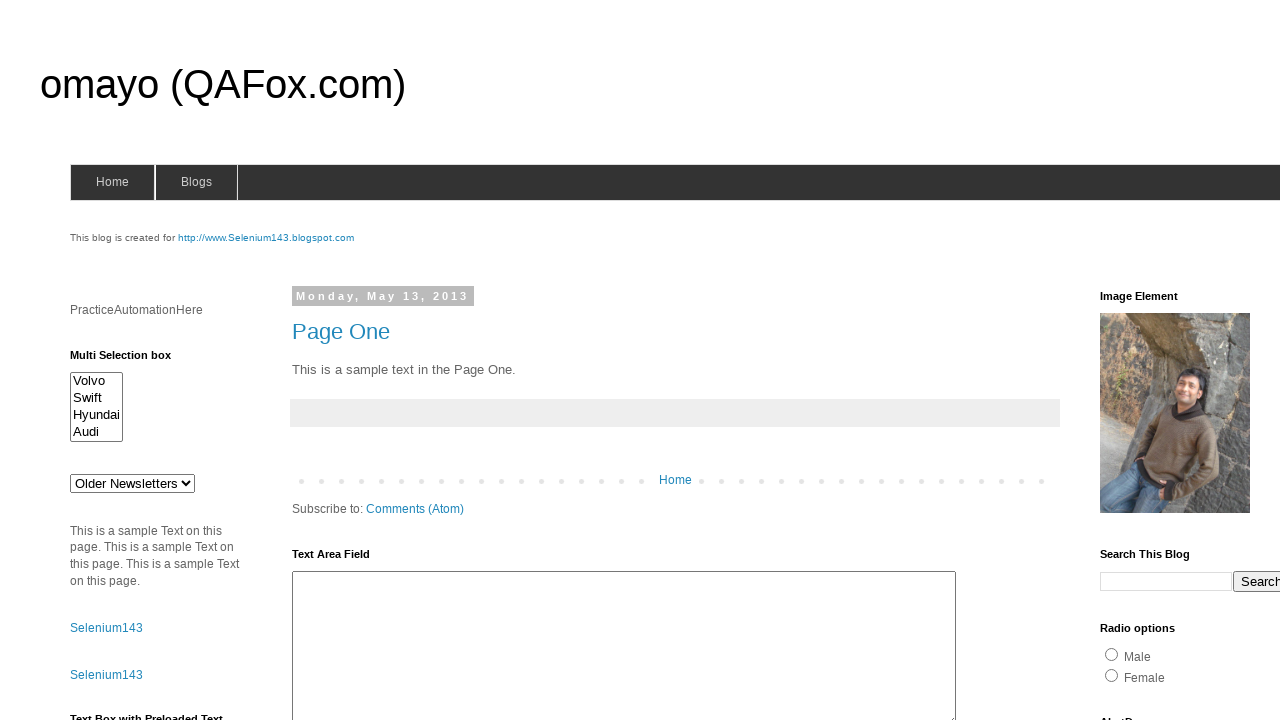

Navigated to omayo.blogspot.com
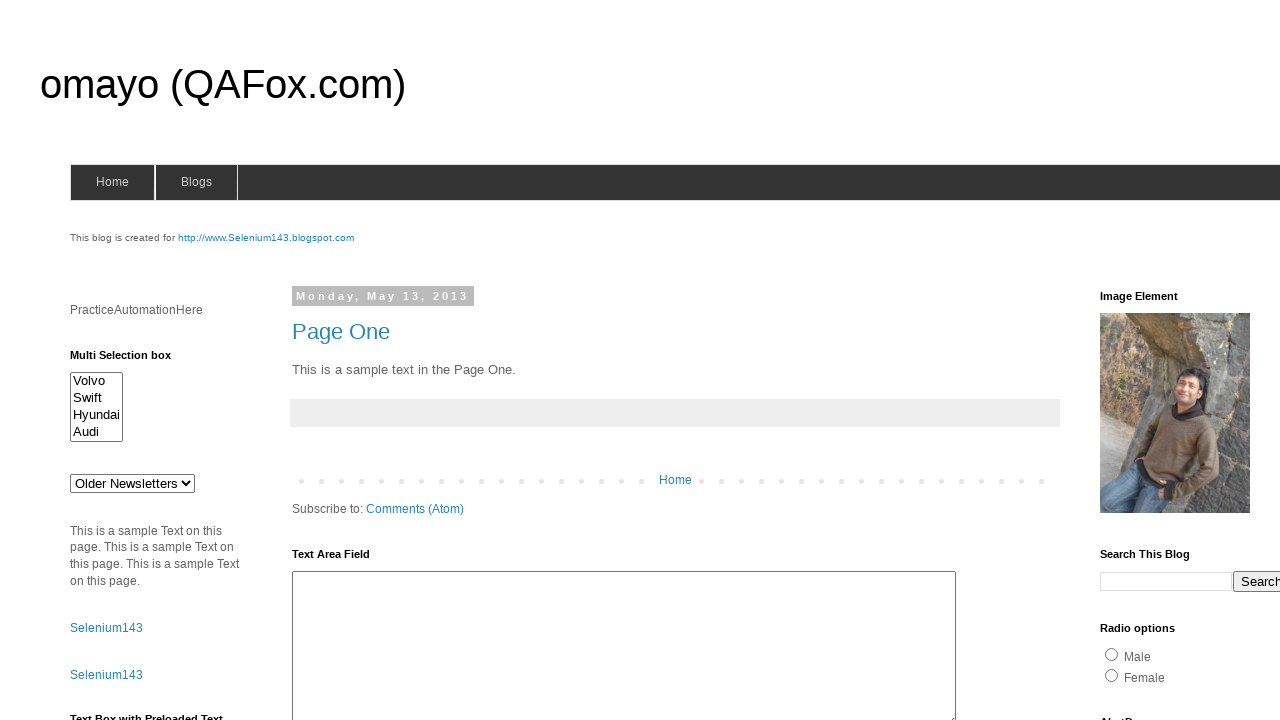

Located popup window link element
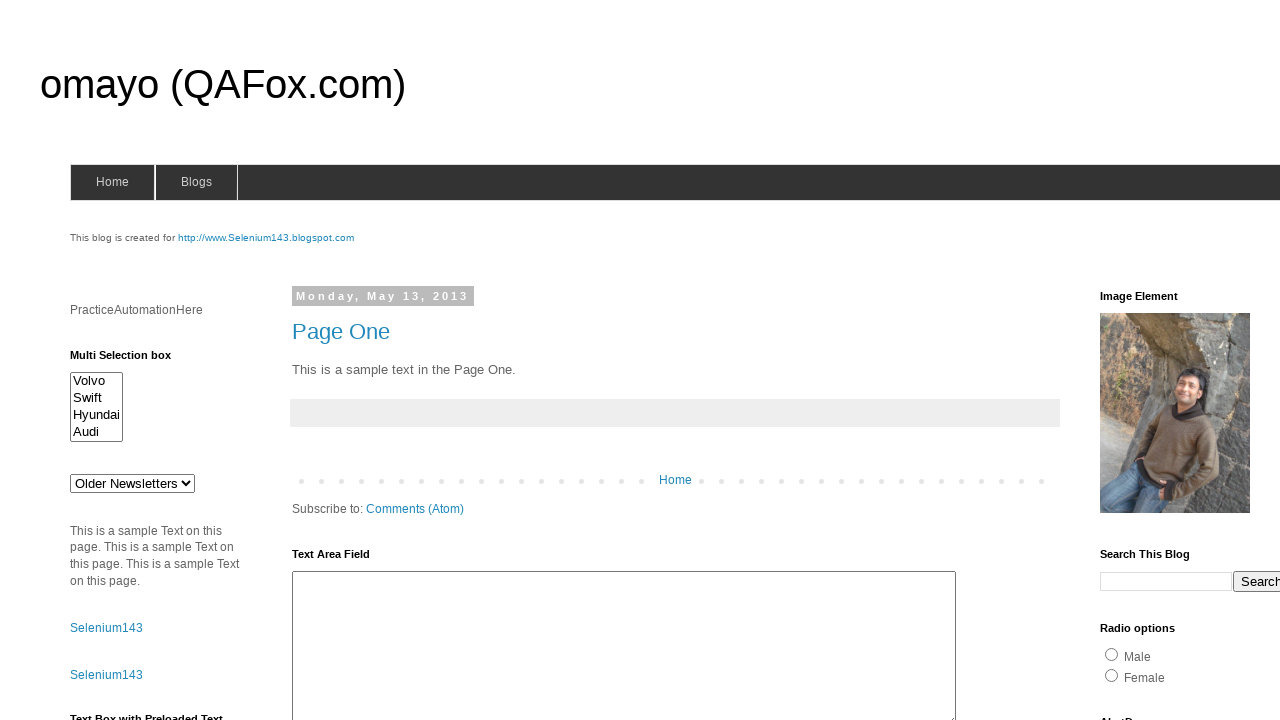

Waited for popup window link to become visible
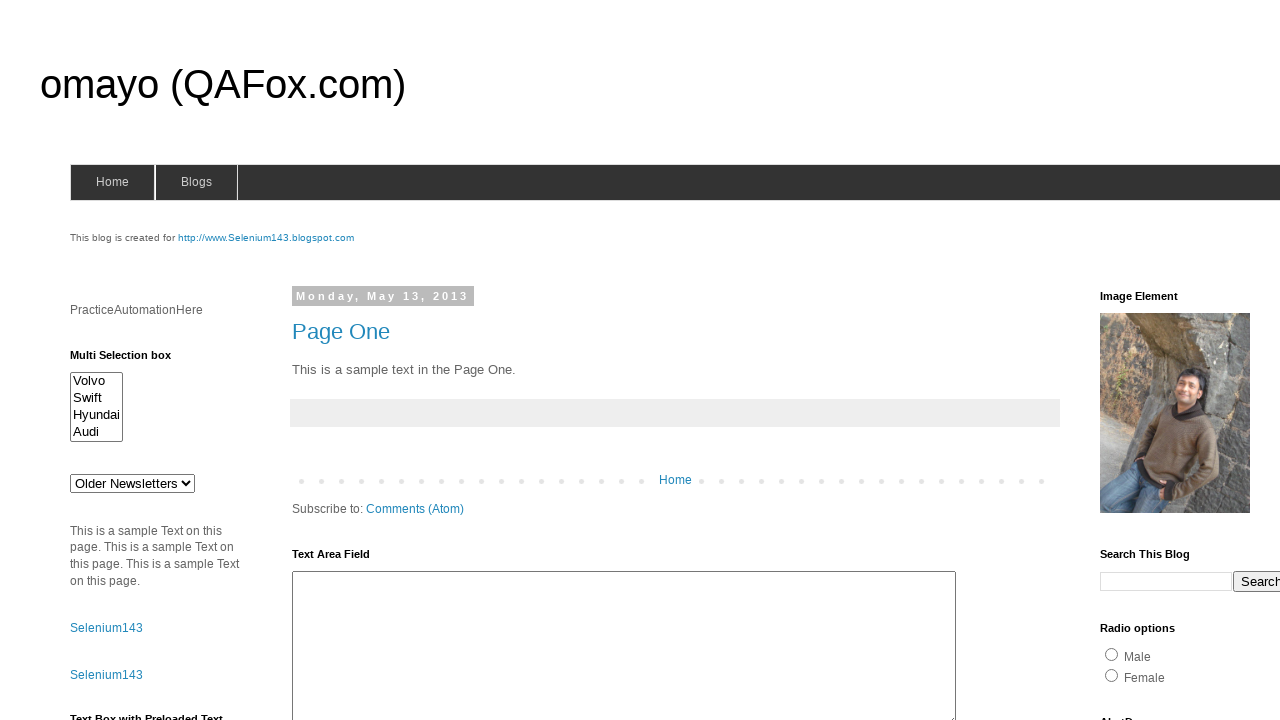

Verified popup window link is visible
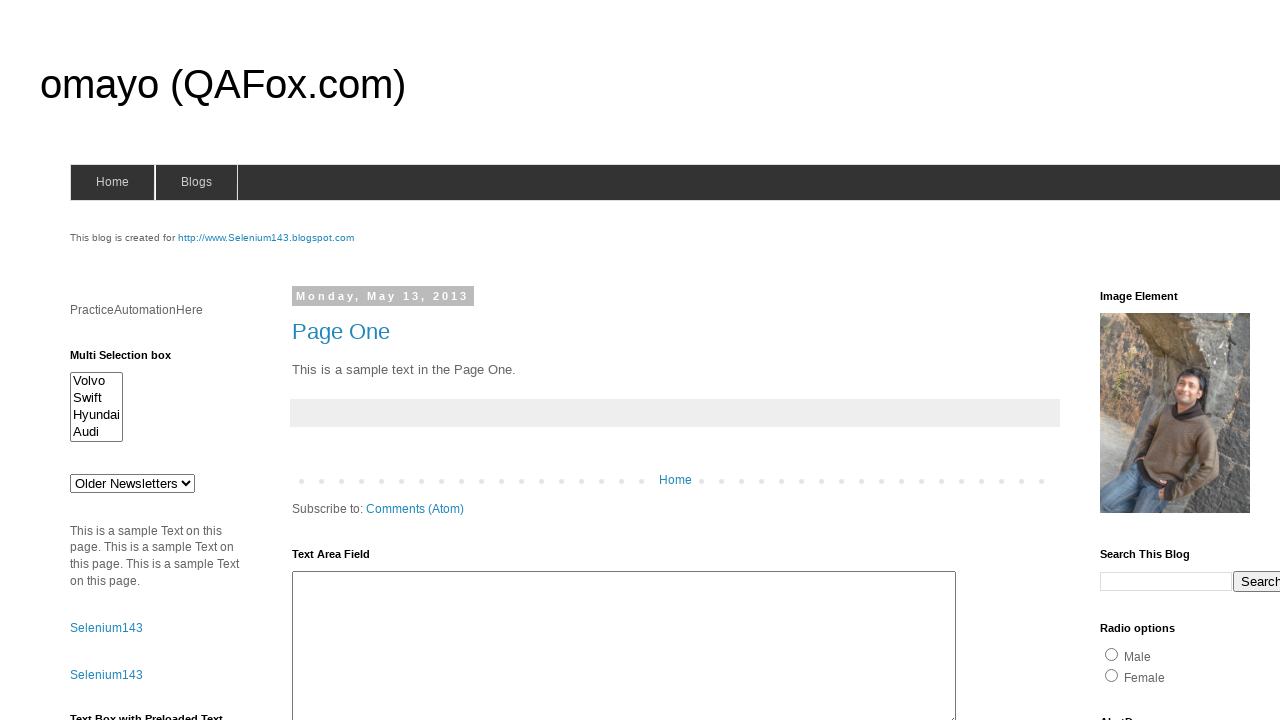

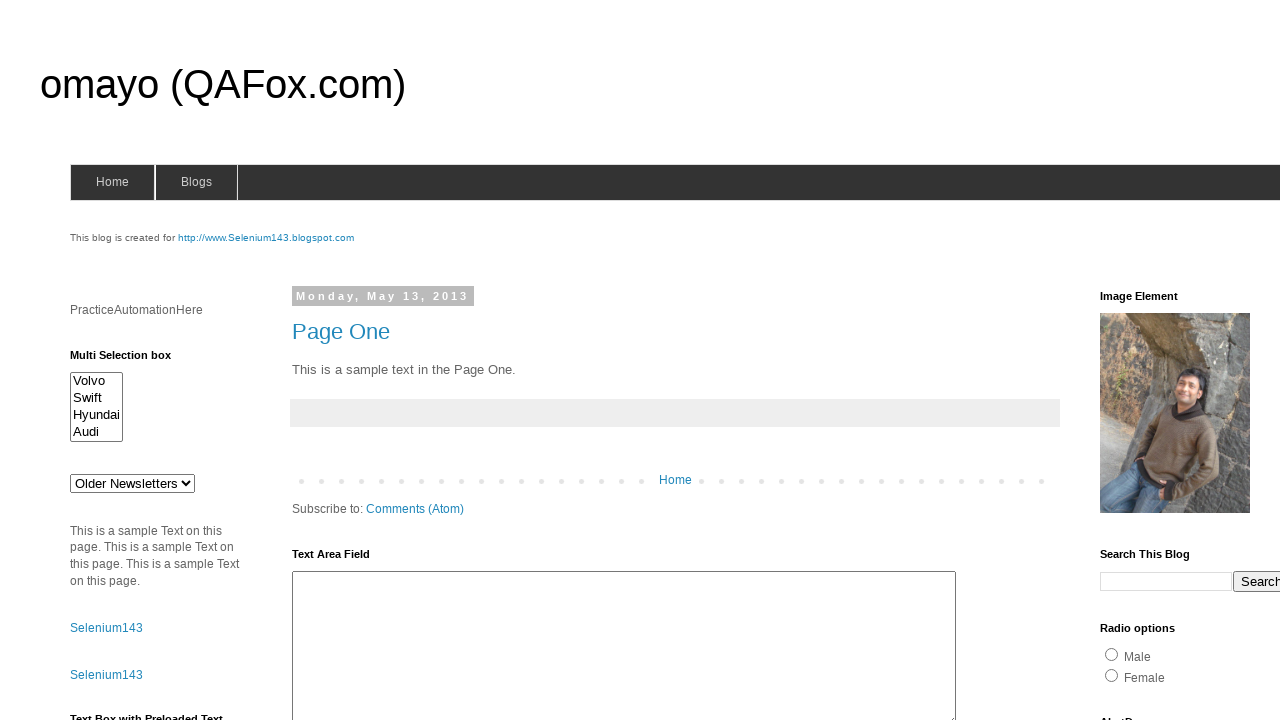